Tests drag and drop functionality by dragging an element to two different drop zones sequentially

Starting URL: https://v1.training-support.net/selenium/drag-drop

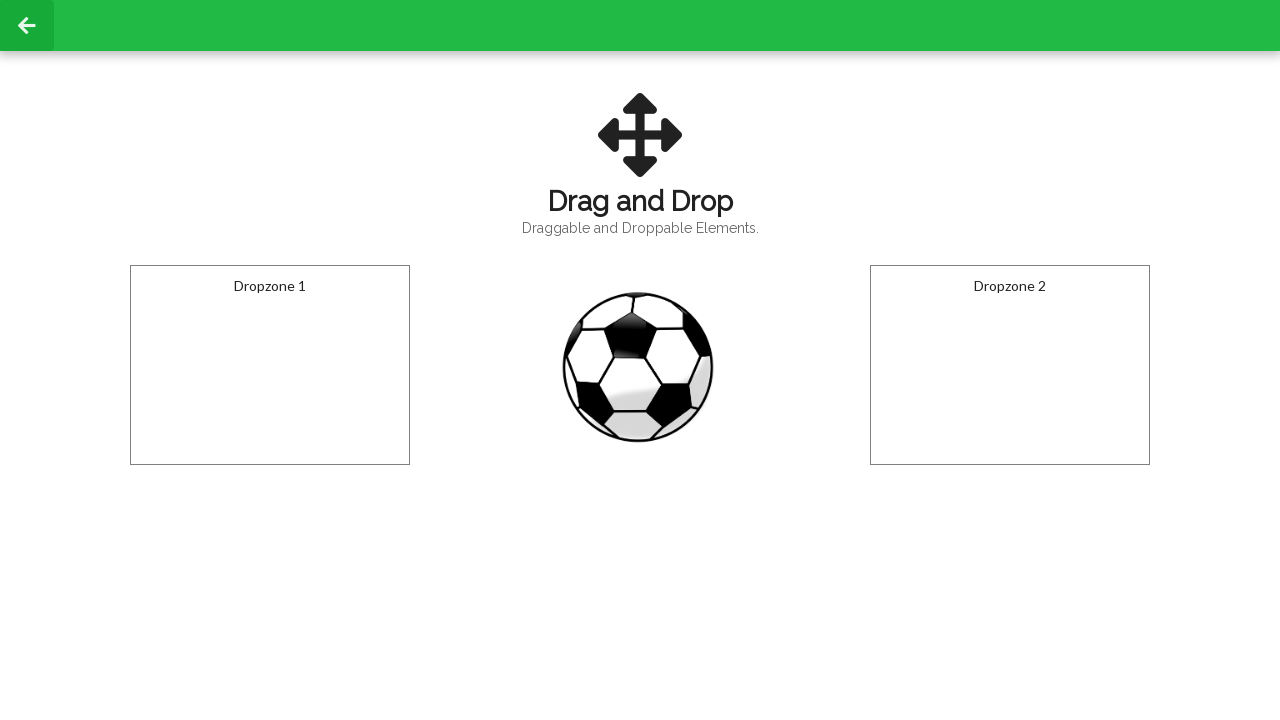

Located draggable element
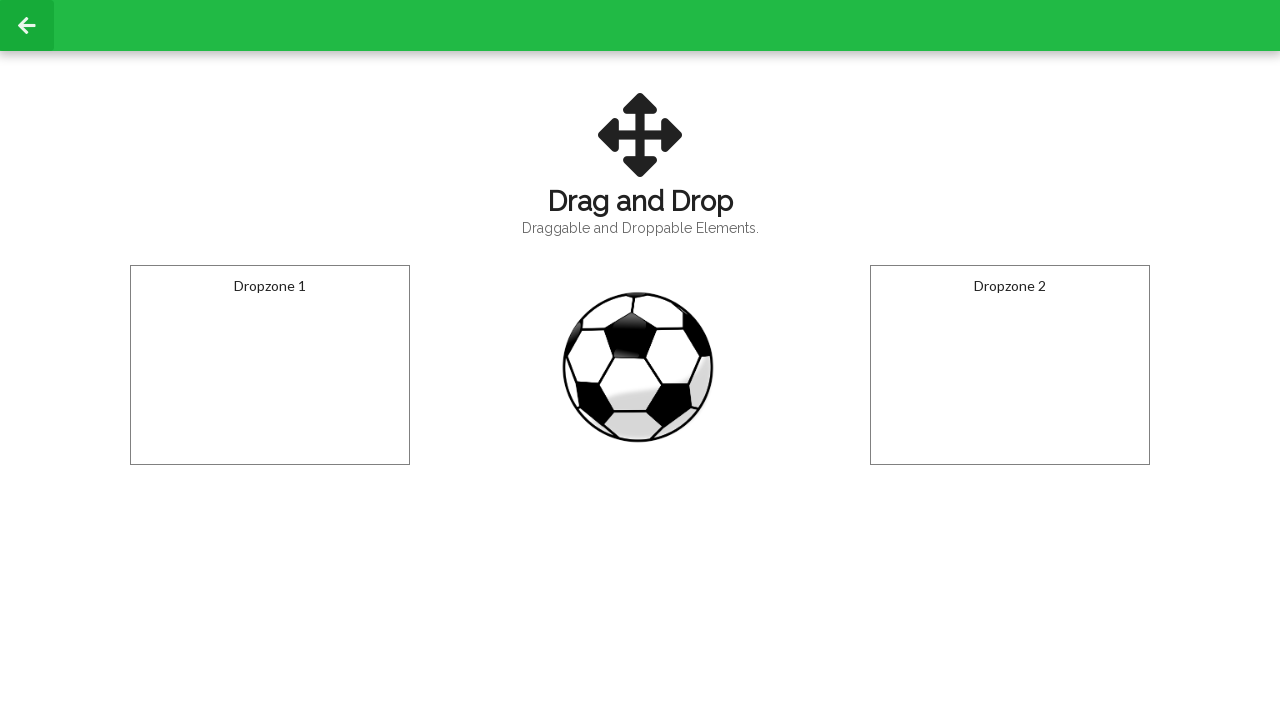

Located first drop zone
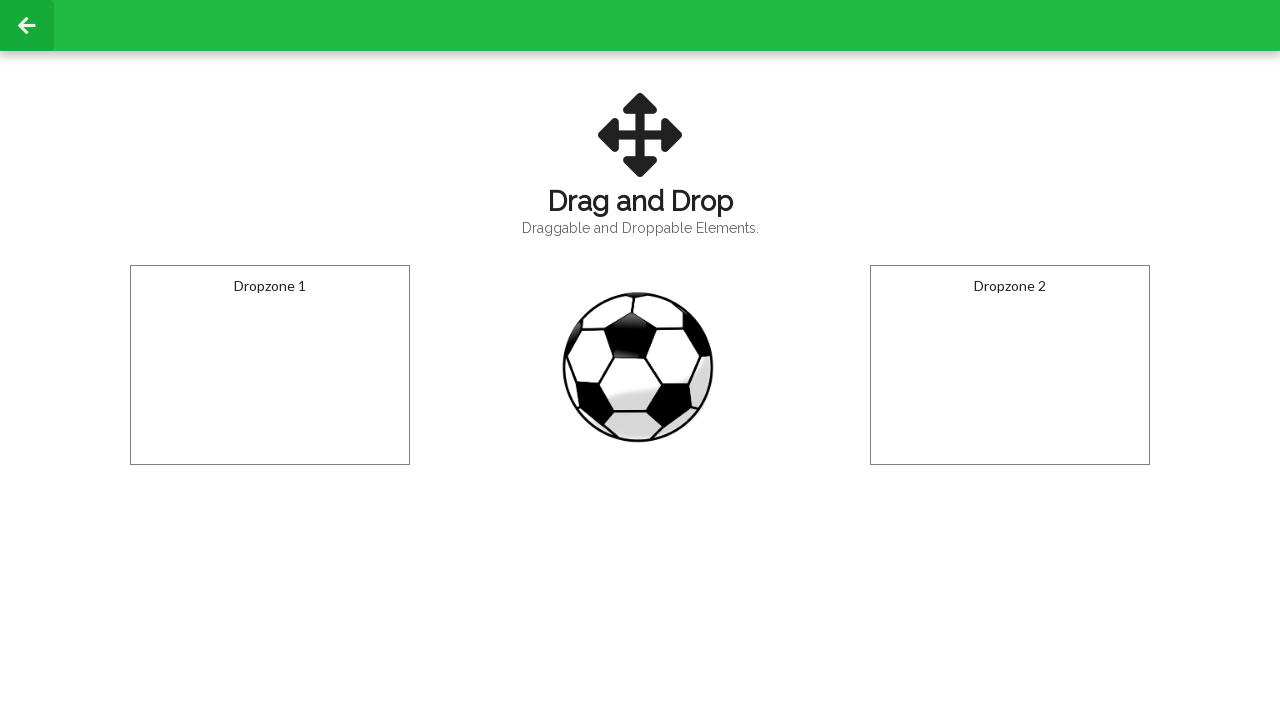

Dragged element to first drop zone at (270, 365)
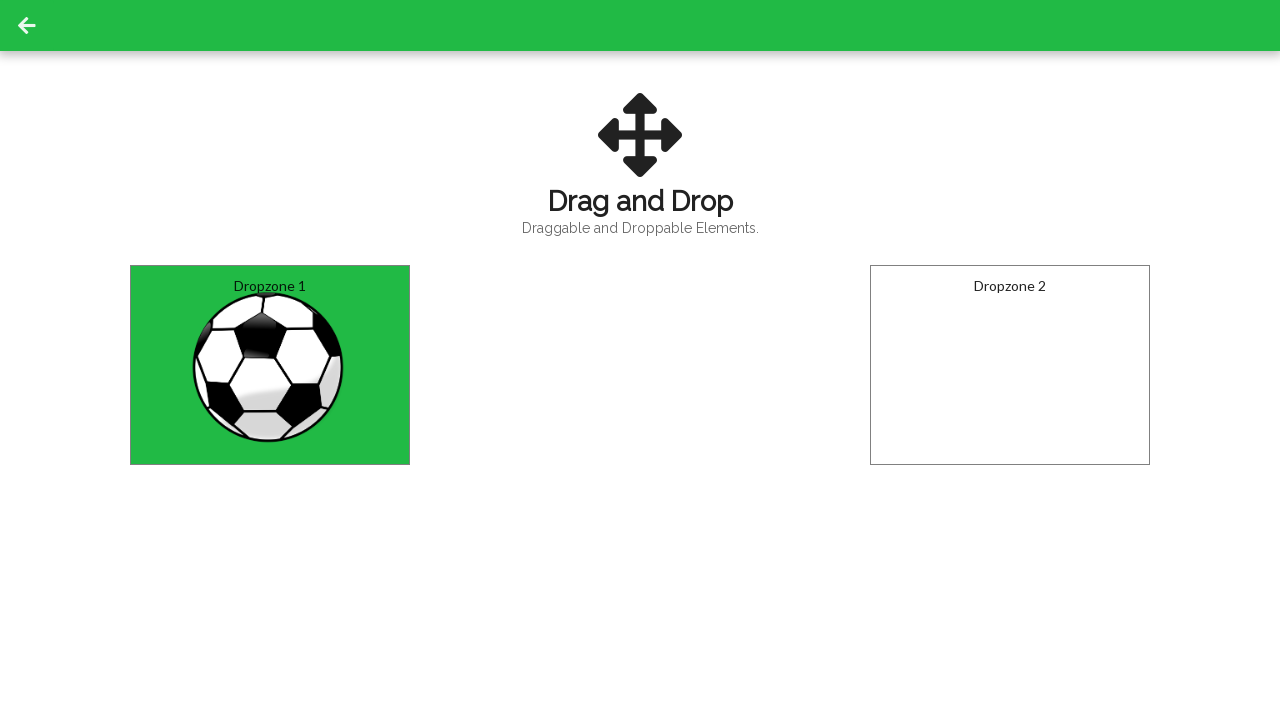

Verified first drop was successful - 'Dropped!' text appeared in first drop zone
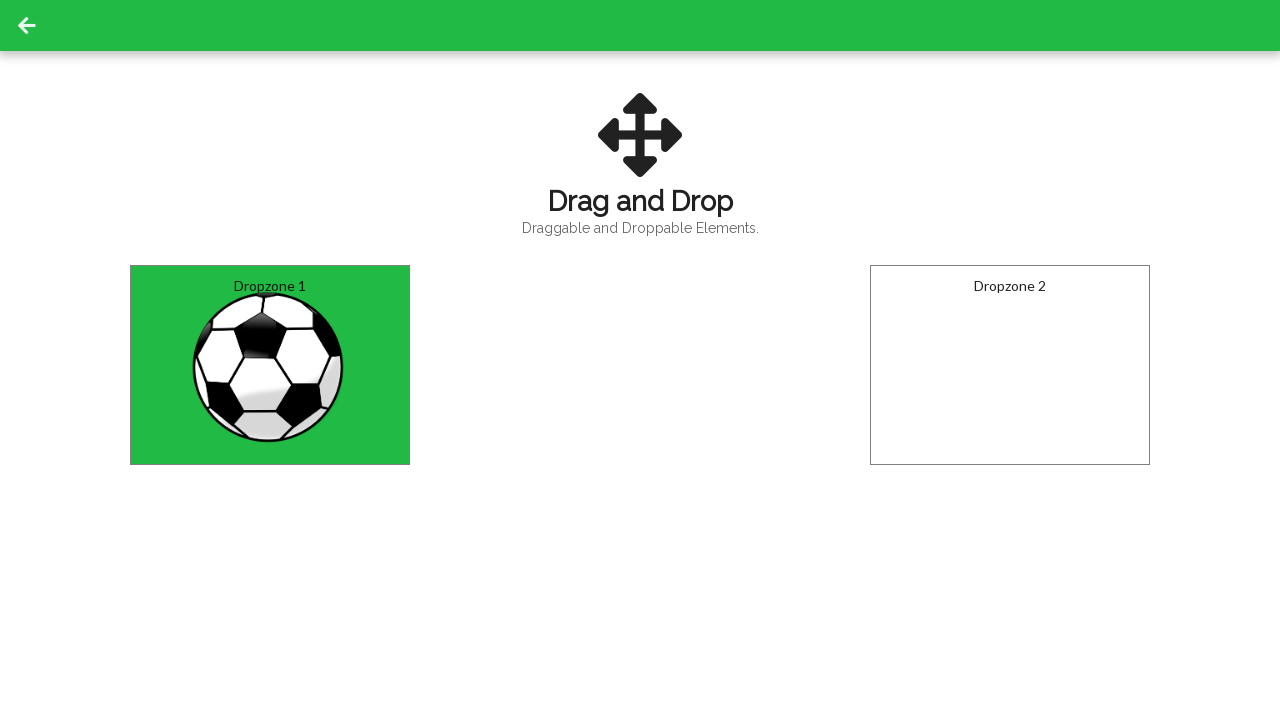

Located draggable element again
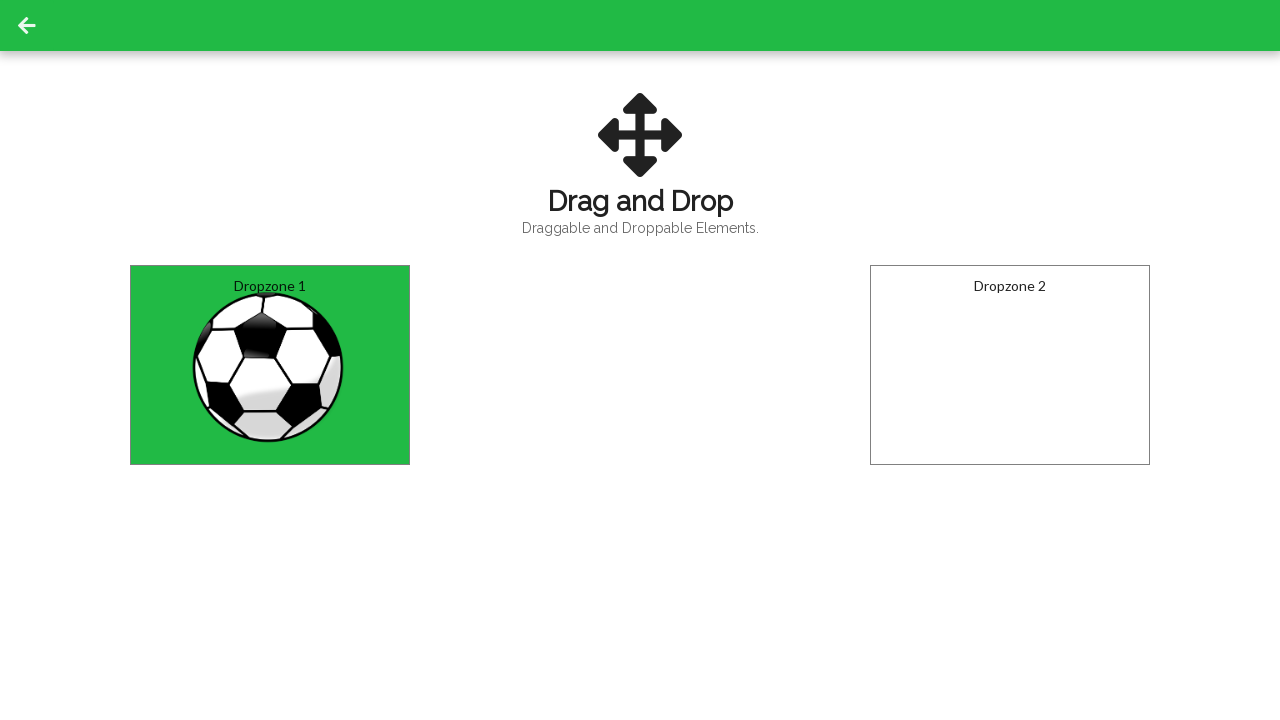

Located second drop zone
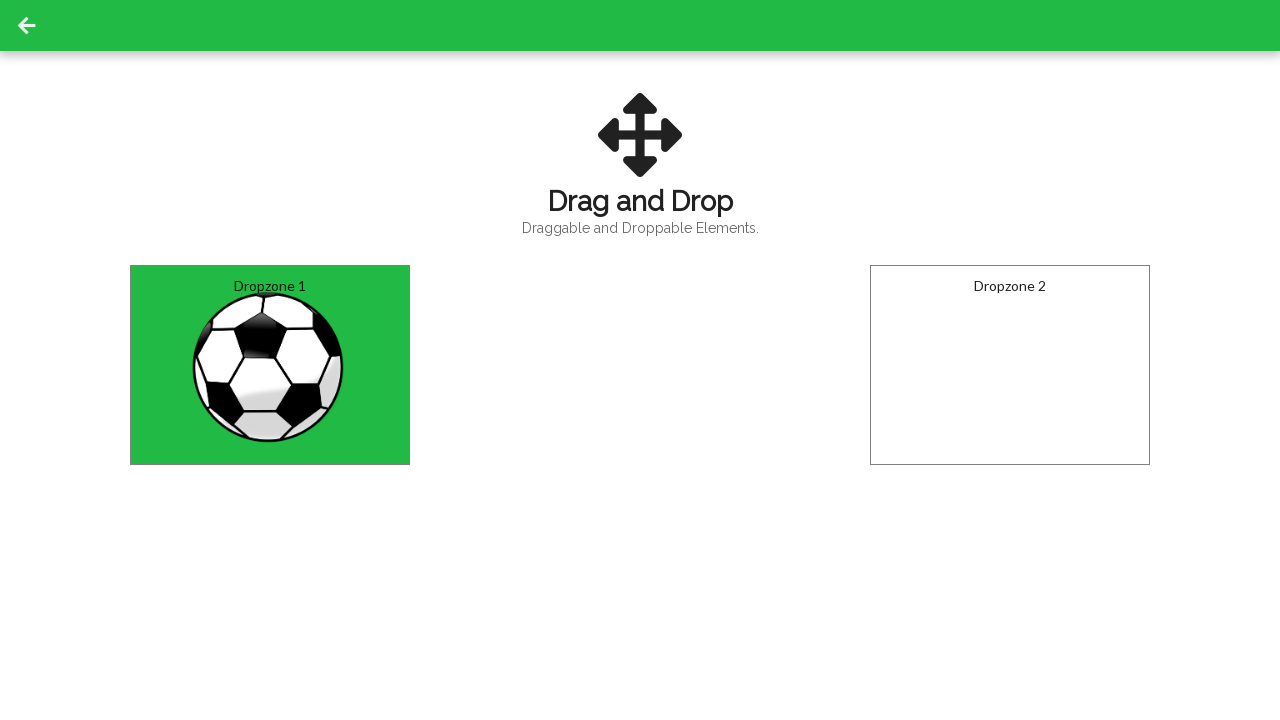

Dragged element to second drop zone at (1010, 365)
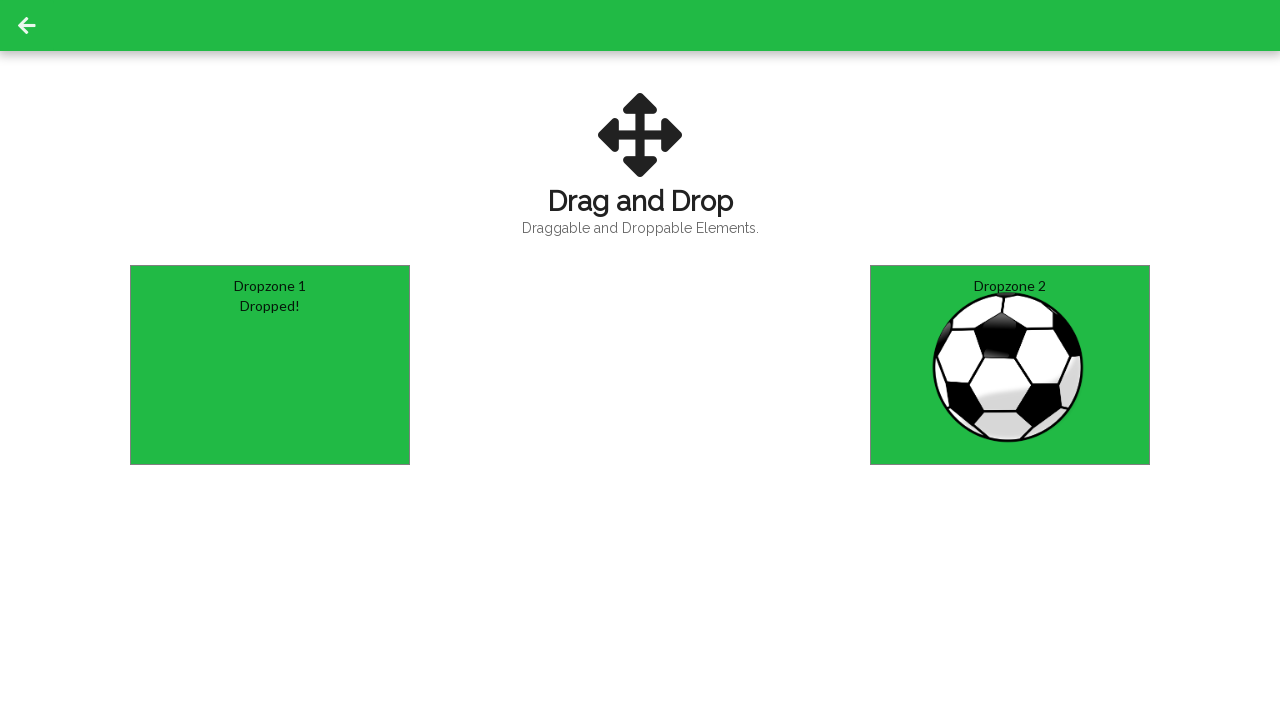

Verified second drop was successful - 'Dropped!' text appeared in second drop zone
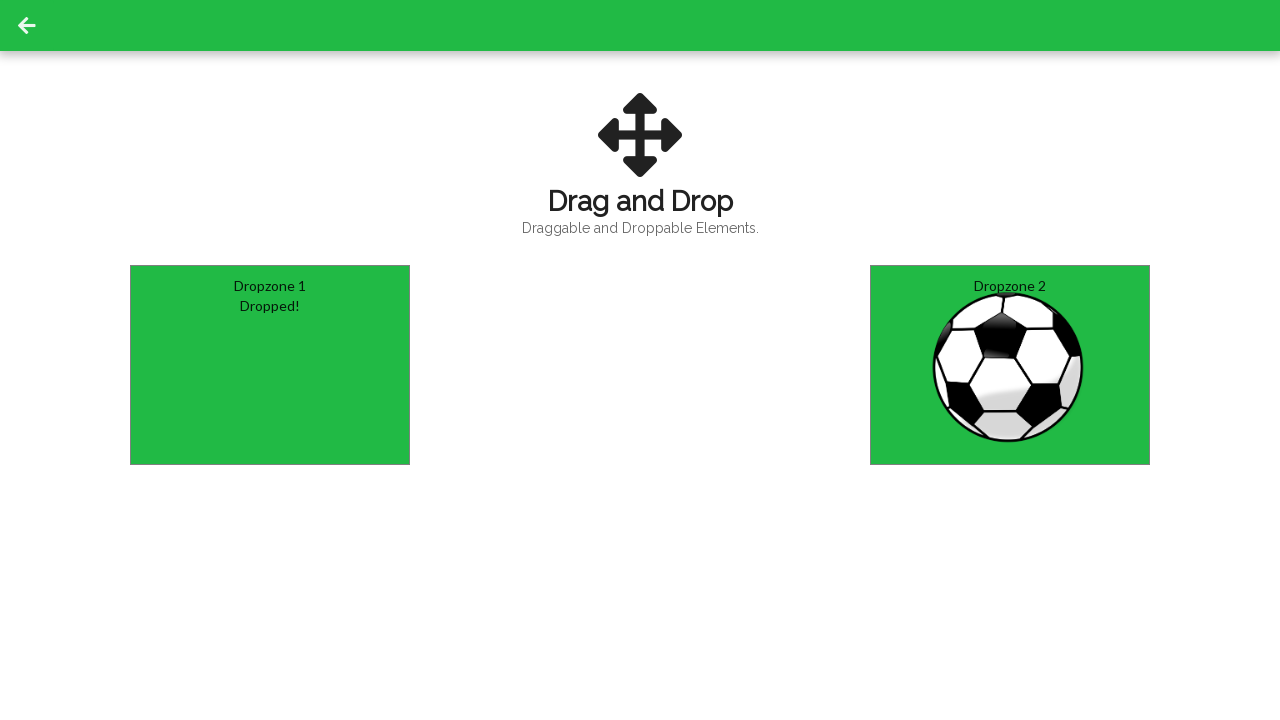

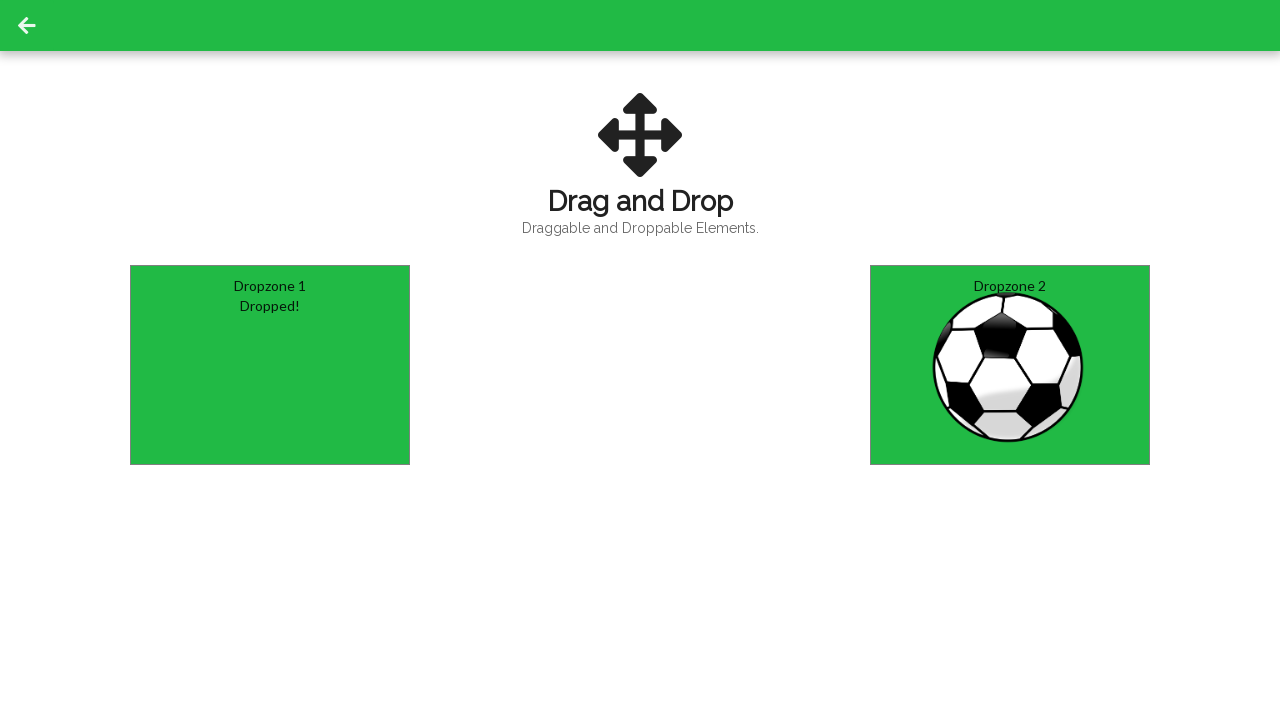